Tests the forgot password functionality by clicking the forgot password link and filling out the password recovery form with name, email, and phone number

Starting URL: https://rahulshettyacademy.com/locatorspractice/

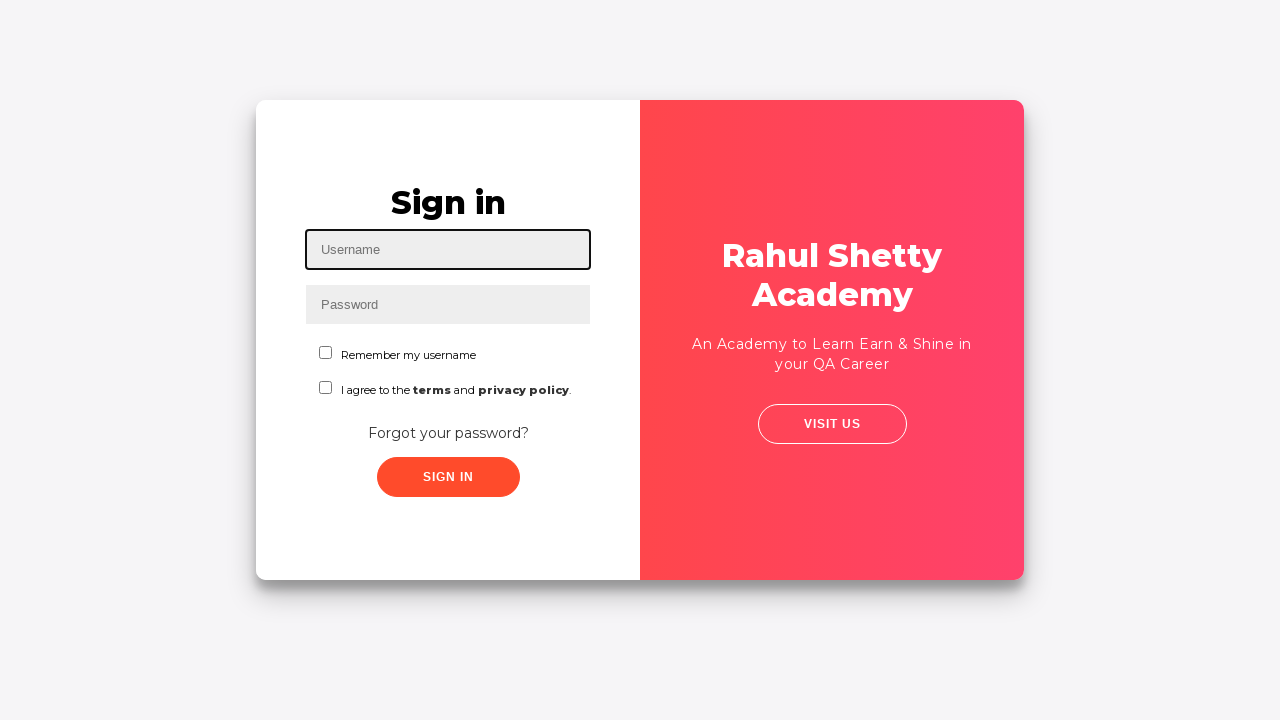

Navigated to forgot password practice page
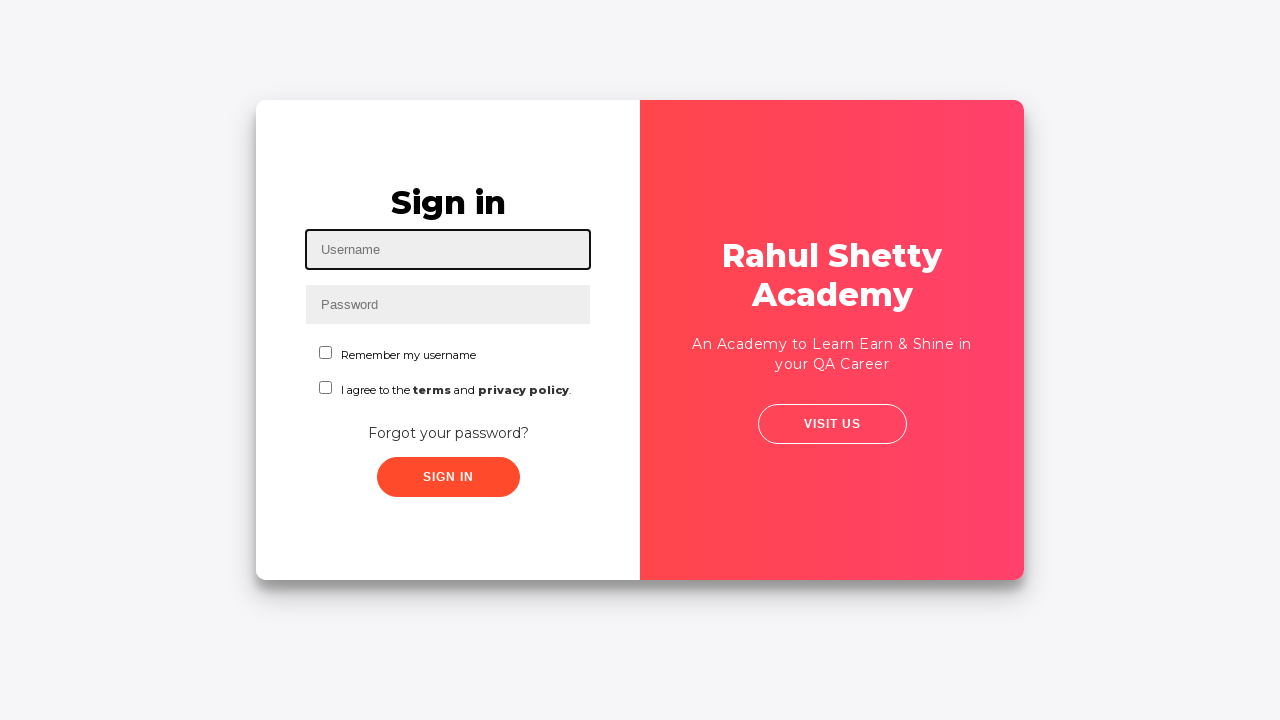

Clicked 'Forgot your password?' link at (448, 433) on text=Forgot your password?
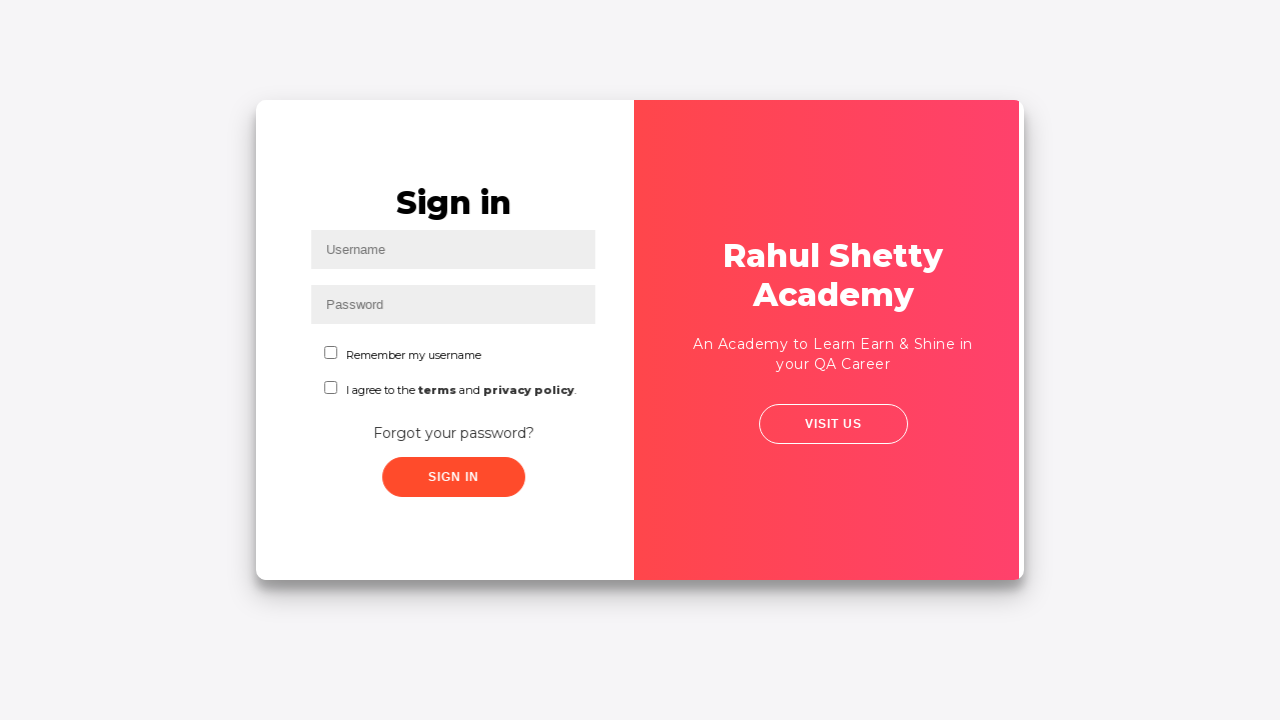

Filled name field with 'Maria Santos' on input[placeholder='Name']
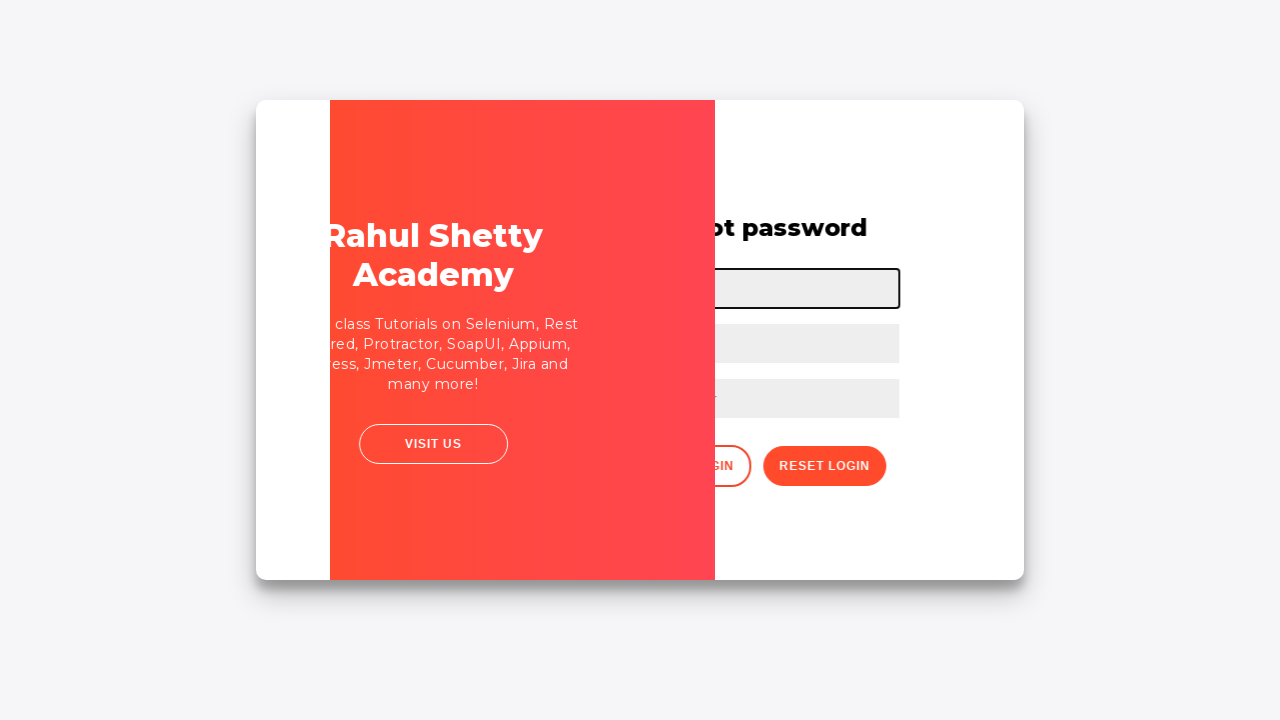

Filled email field with 'maria.santos@example.com' on input[placeholder='Email']
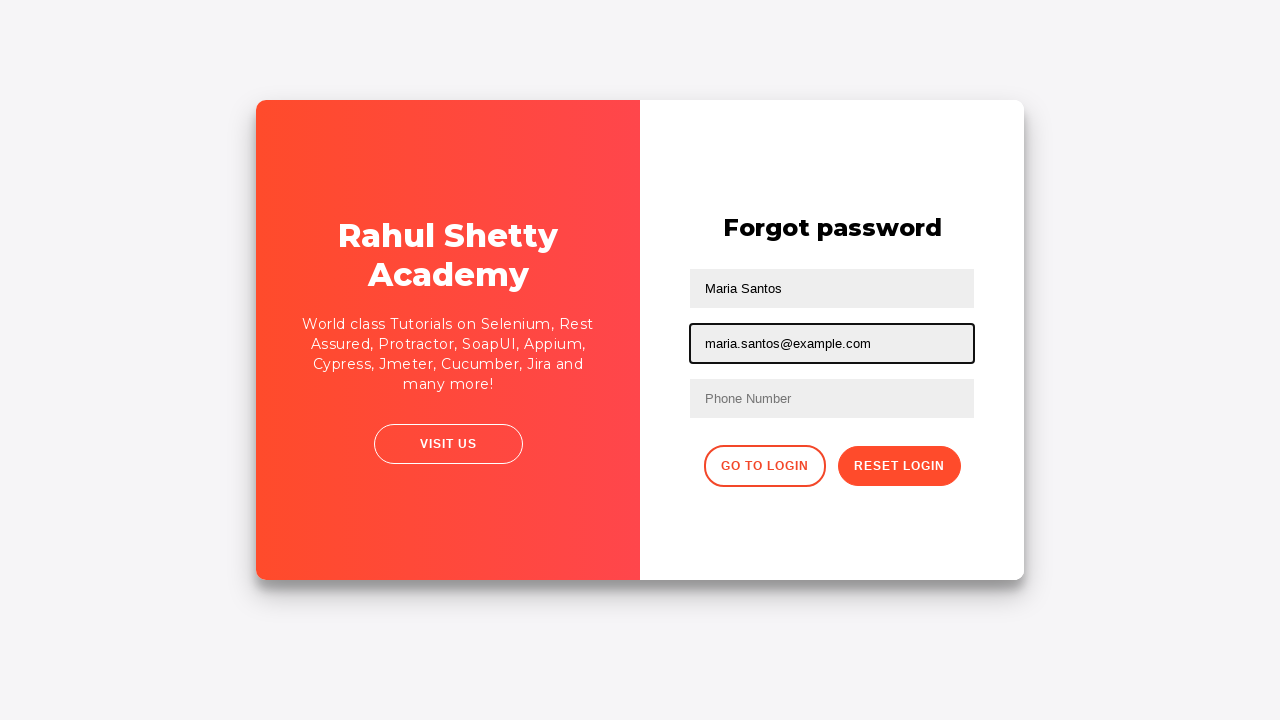

Filled phone number field with '(21)98765-4321' on input[placeholder='Phone Number']
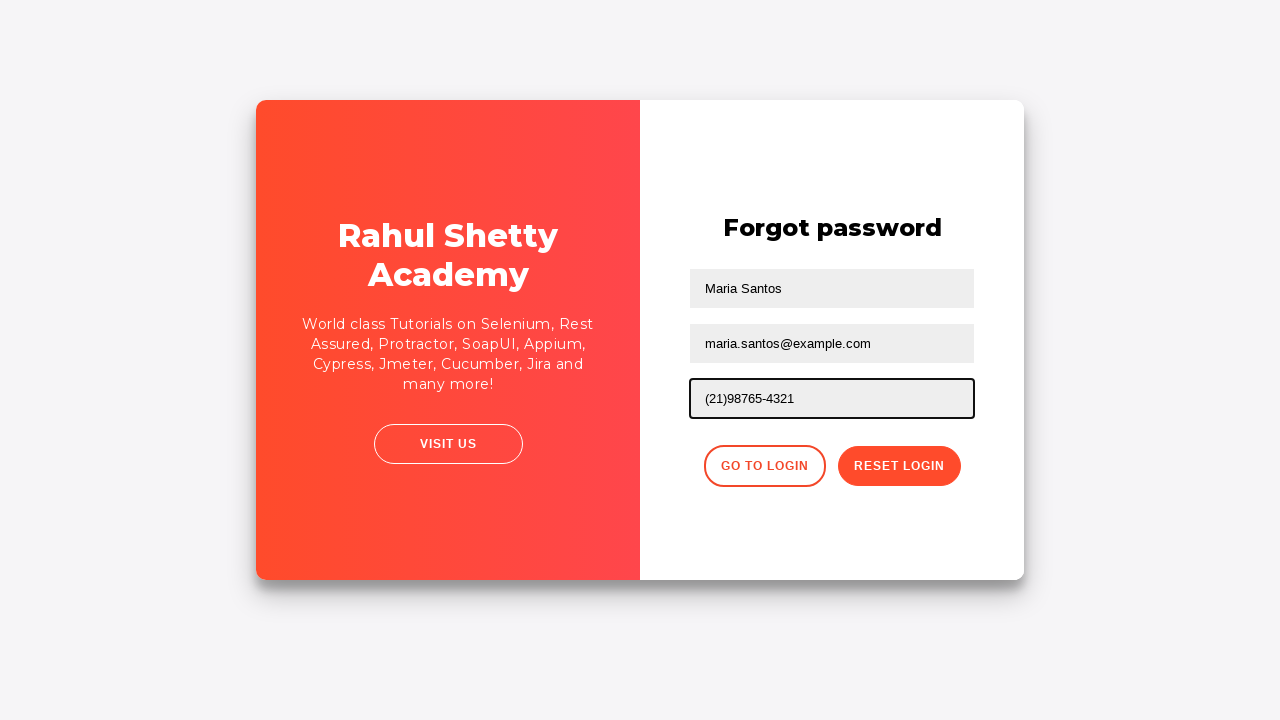

Clicked reset password button at (899, 466) on button.reset-pwd-btn
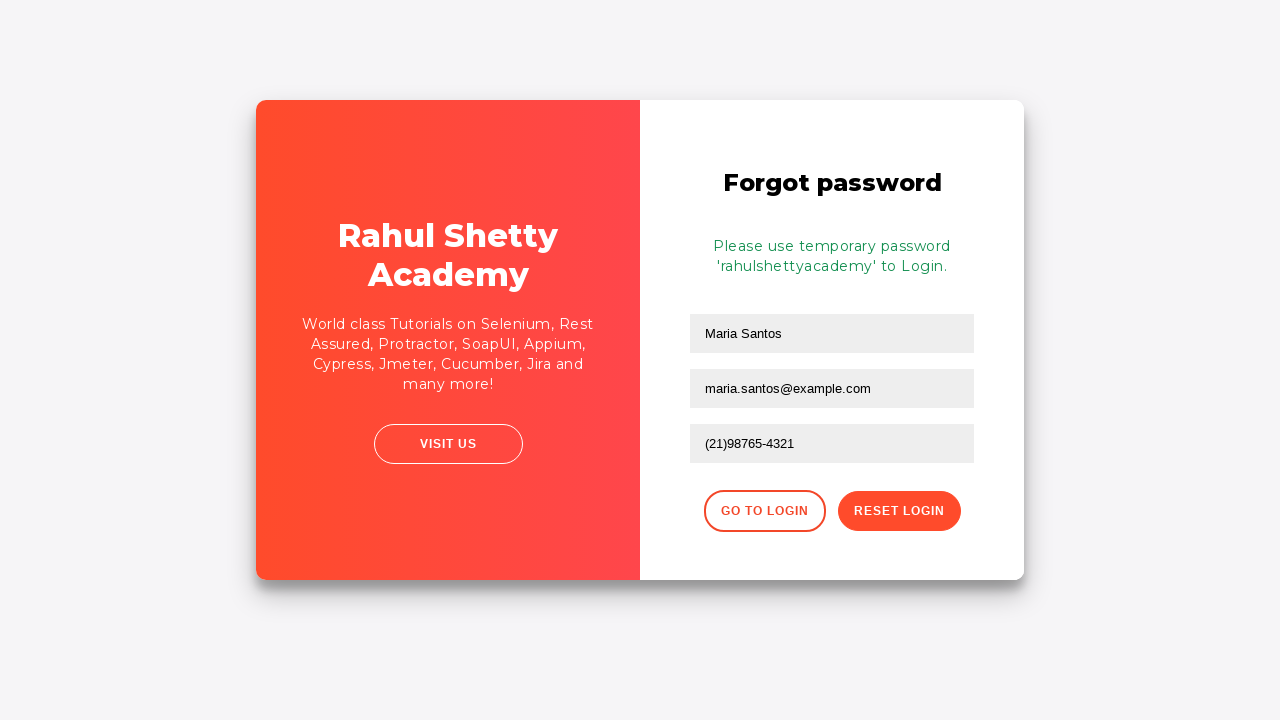

Password reset info message appeared
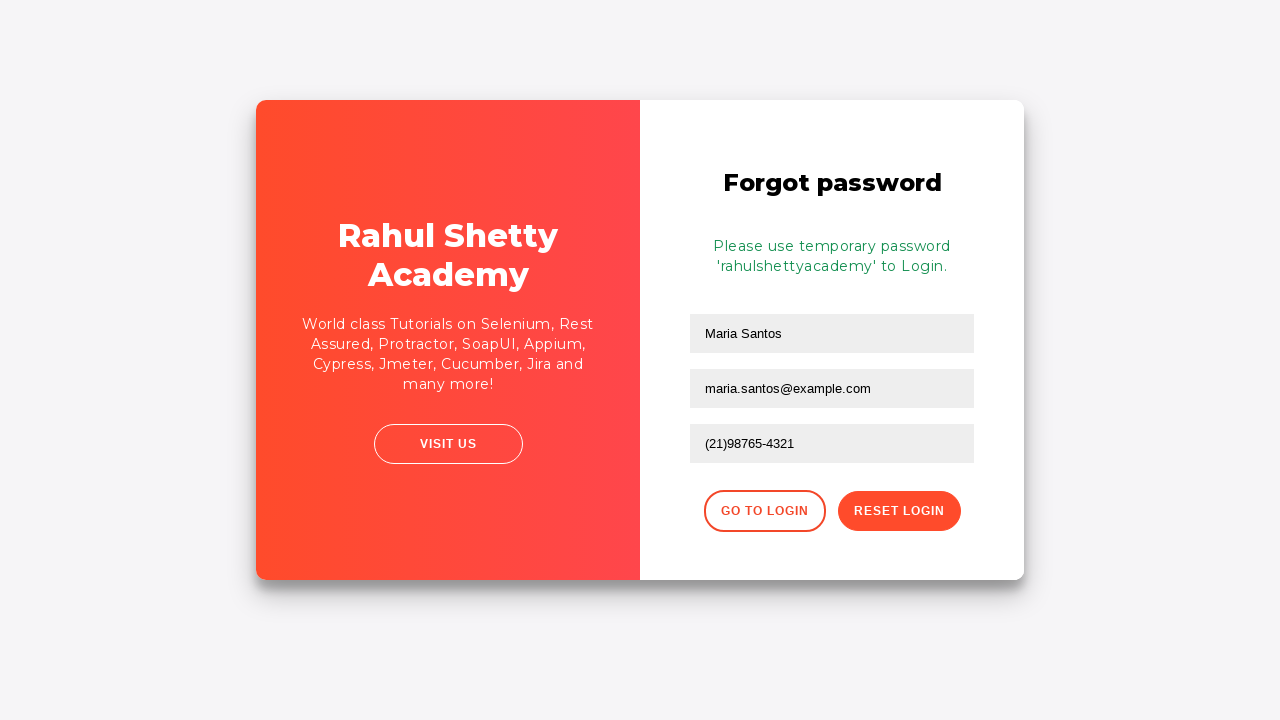

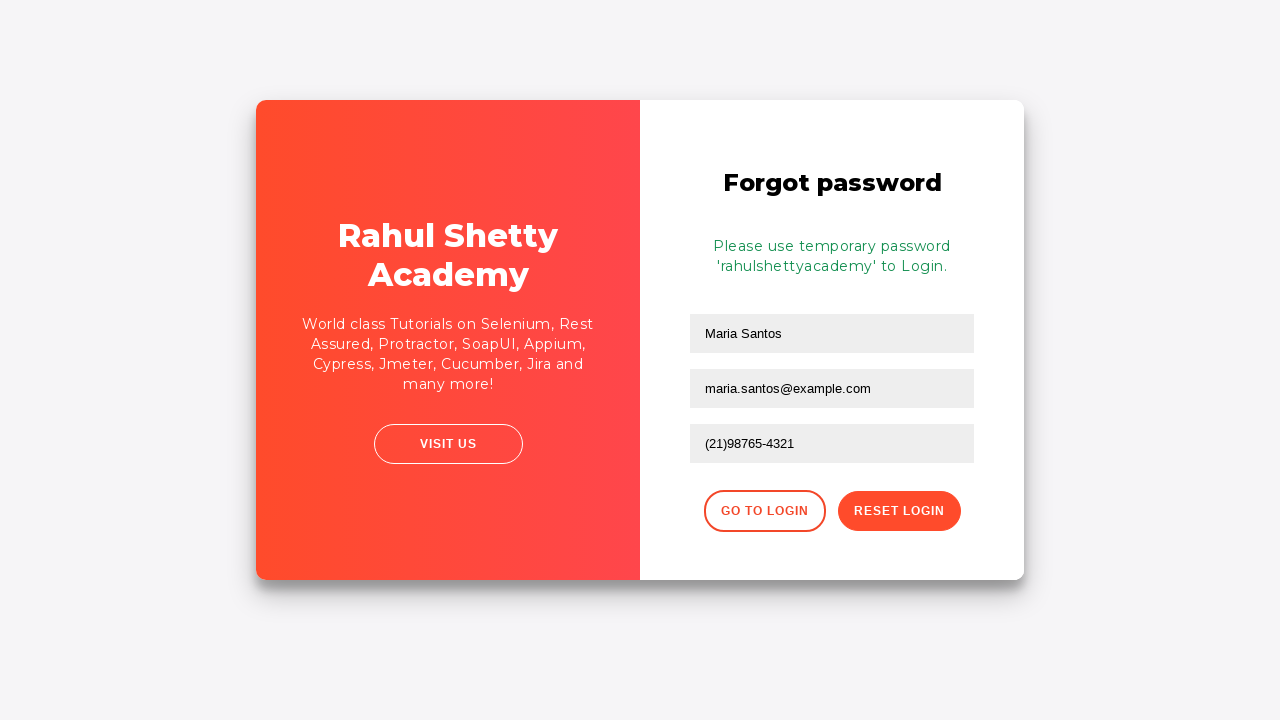